Tests navigation to the Docs section by clicking the Docs link on the Playwright Python documentation homepage

Starting URL: https://playwright.dev/python

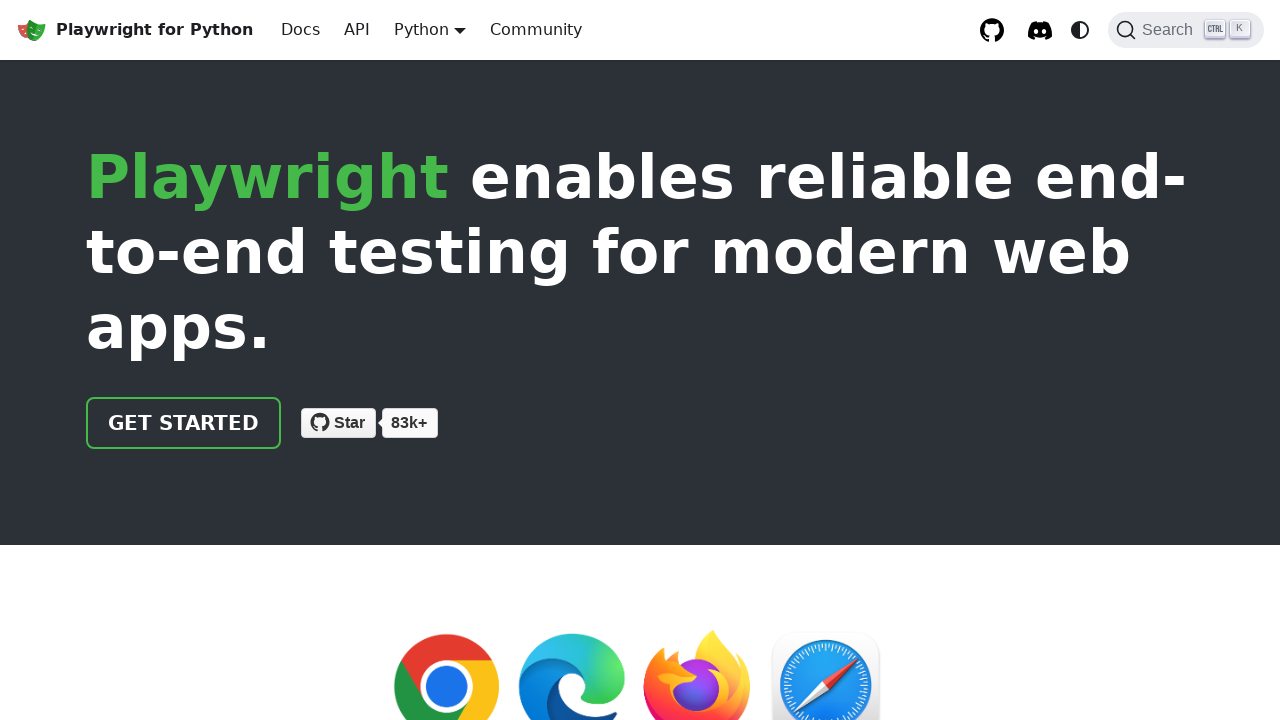

Clicked the Docs link on the Playwright Python homepage at (300, 30) on internal:role=link[name="Docs"i]
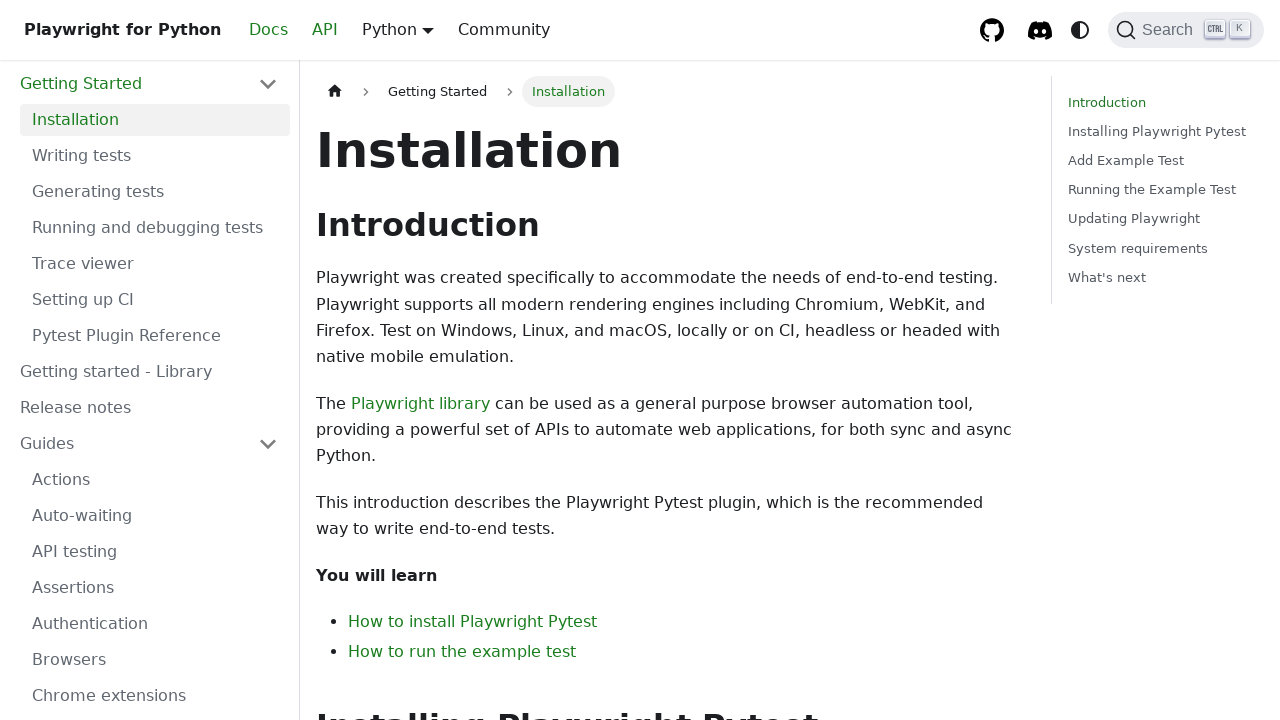

Docs page loaded successfully
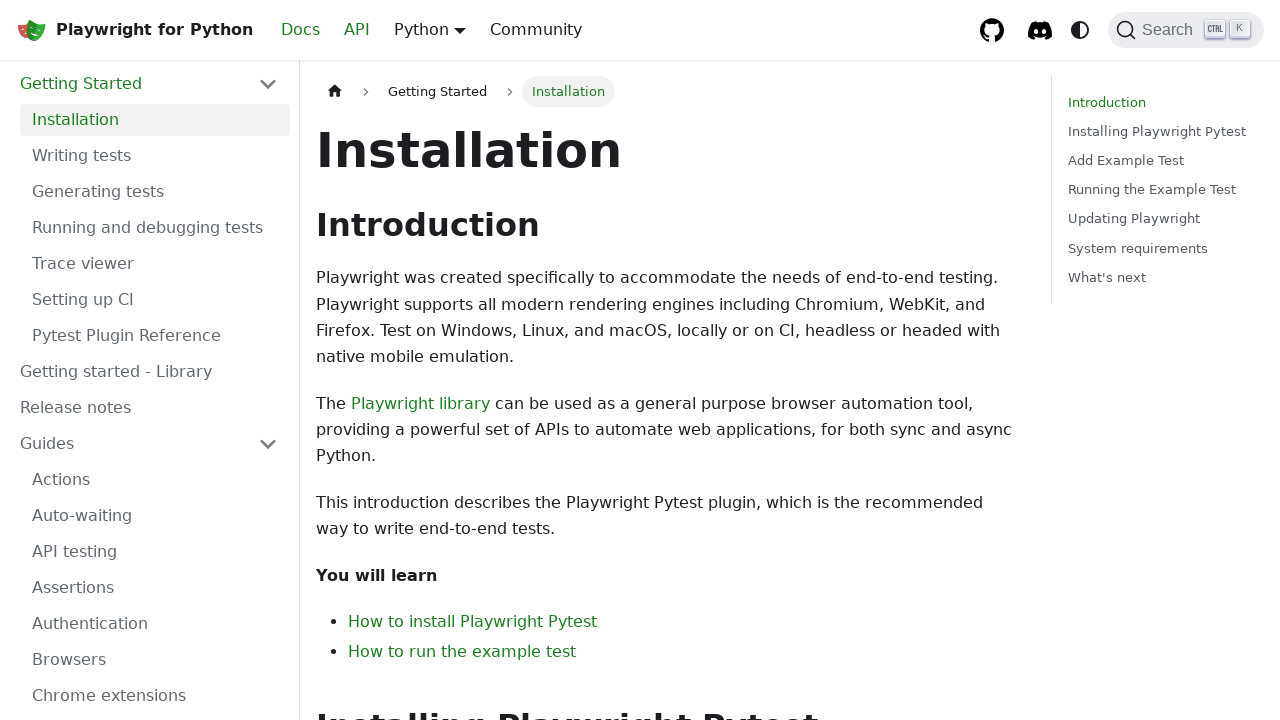

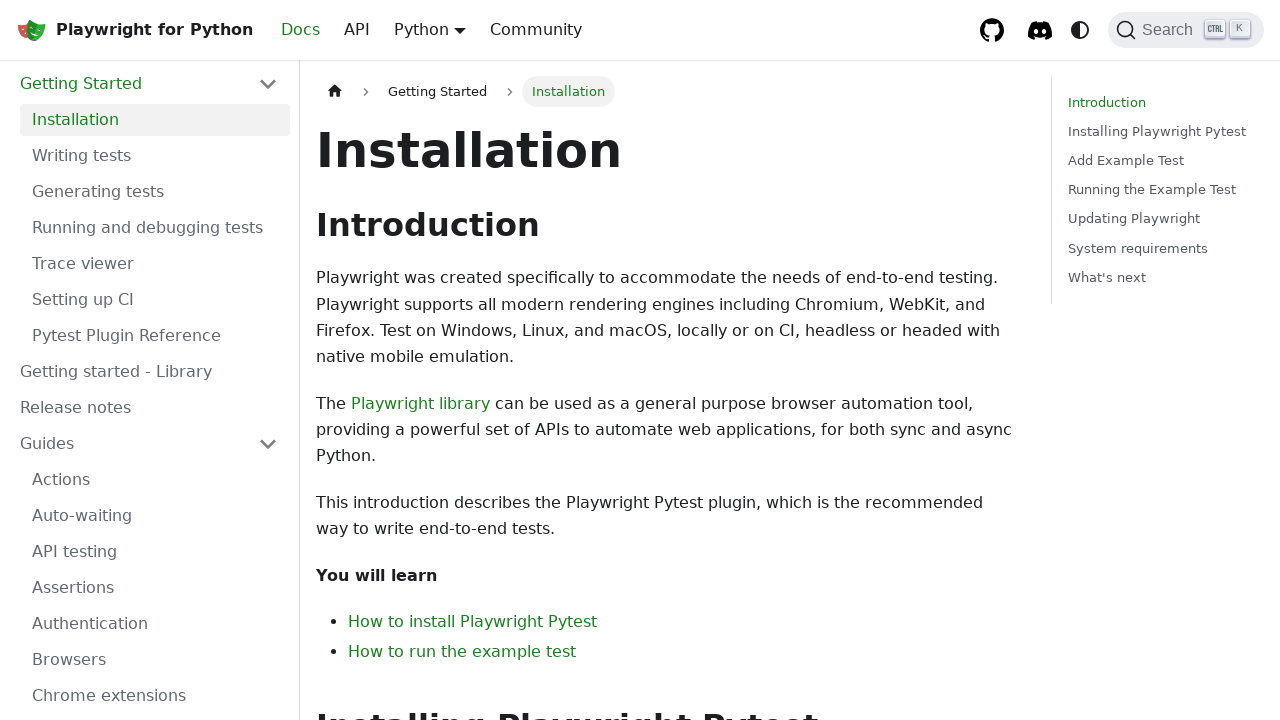